Tests switching between frames, handling alerts, and managing browser windows on the demoqa.com site

Starting URL: https://demoqa.com/frames

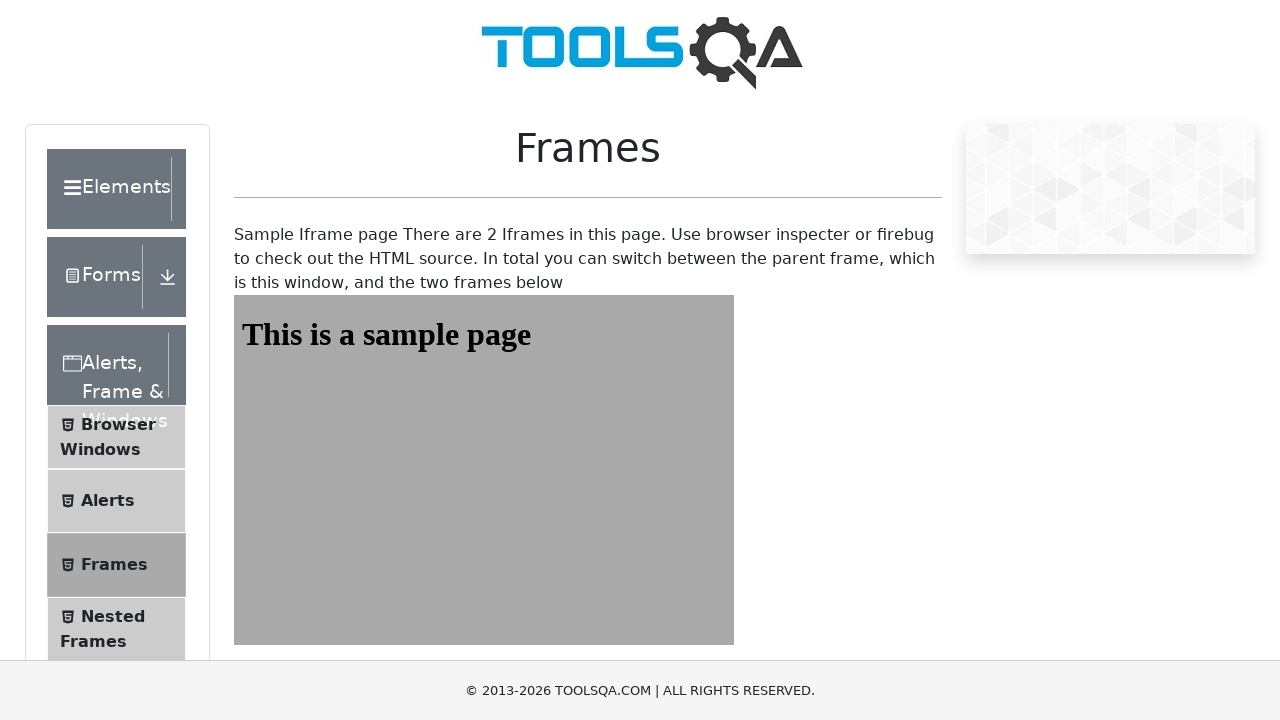

Located frame #frame1 and extracted heading text
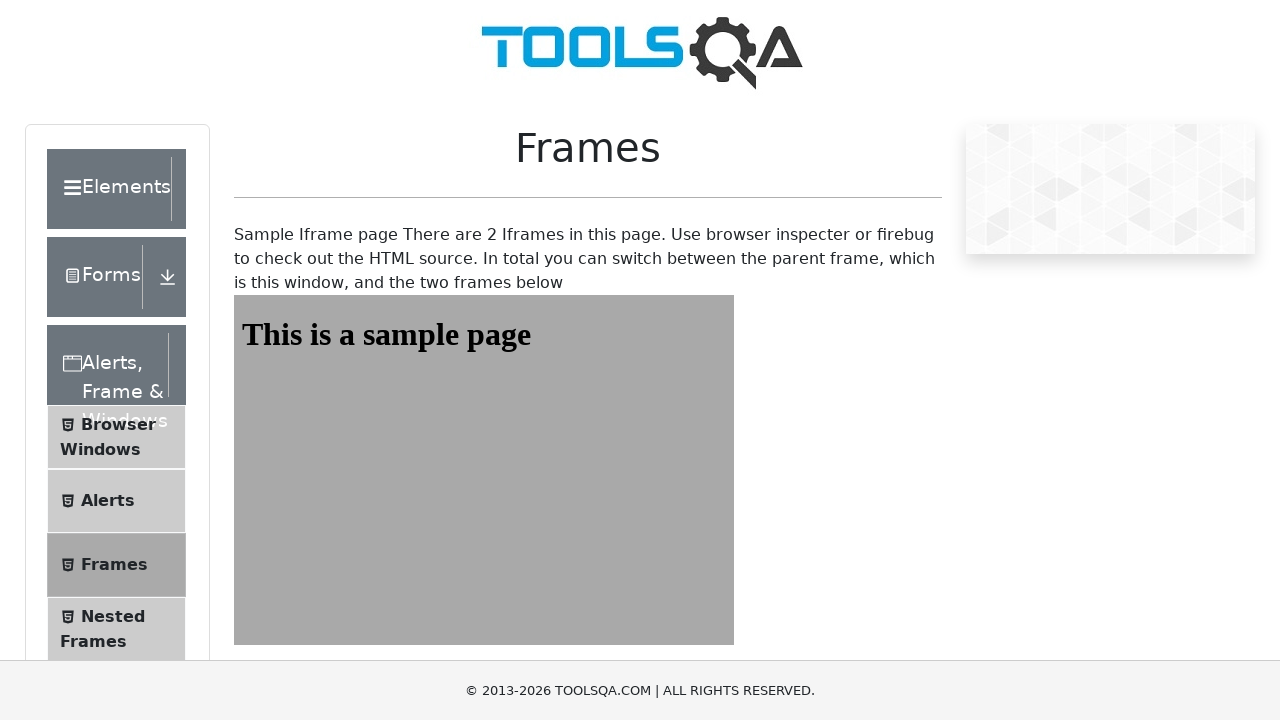

Scrolled down 250 pixels
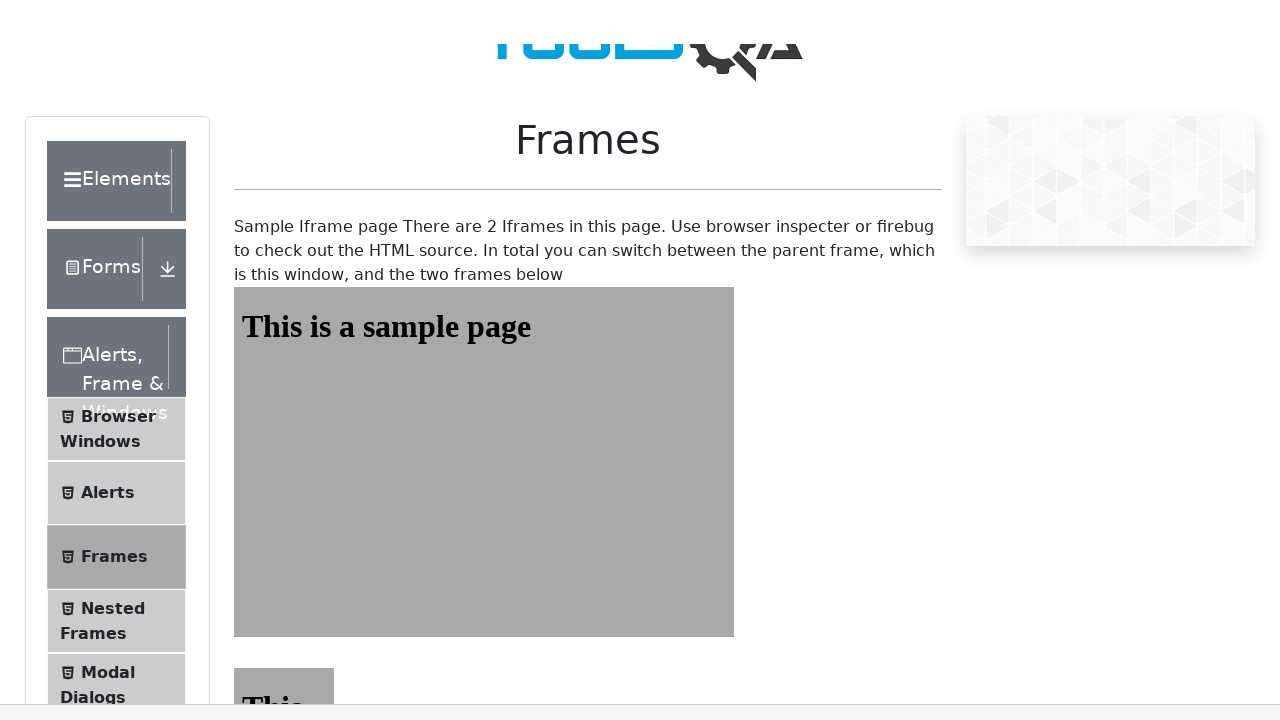

Clicked on Alerts navigation menu at (108, 251) on xpath=//span[normalize-space()='Alerts']
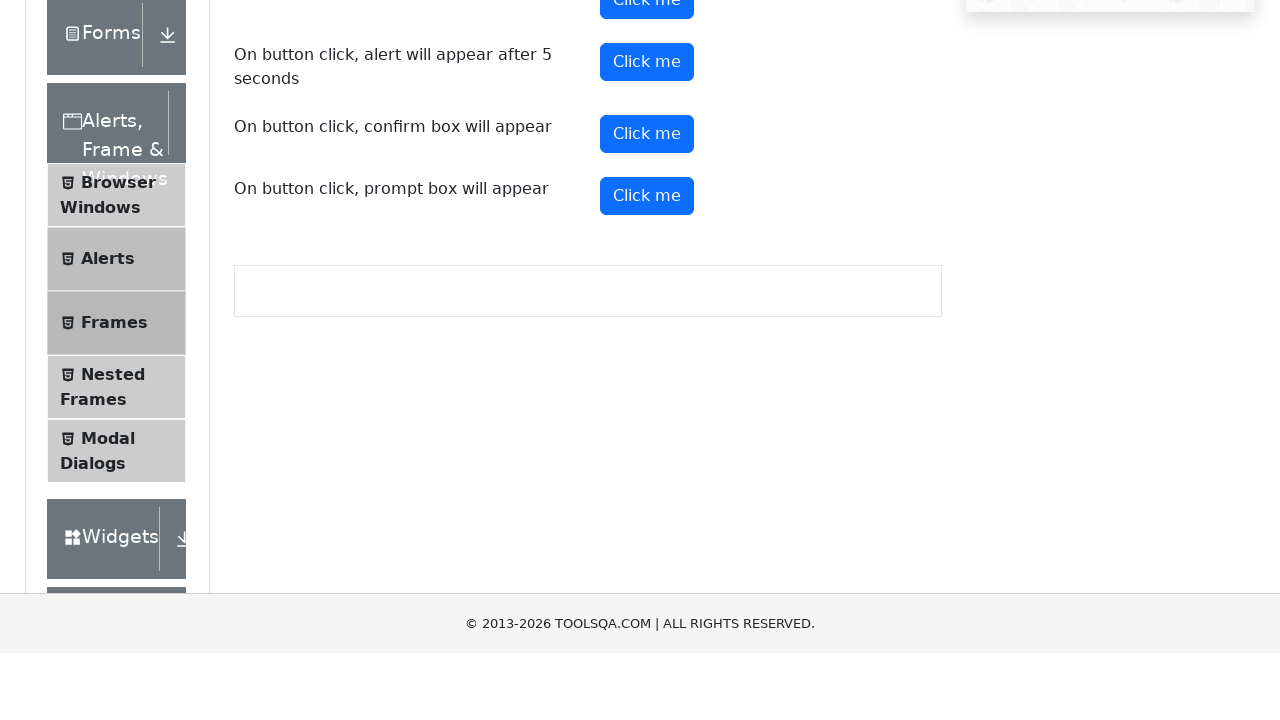

Clicked alert button to trigger simple alert at (647, 242) on #alertButton
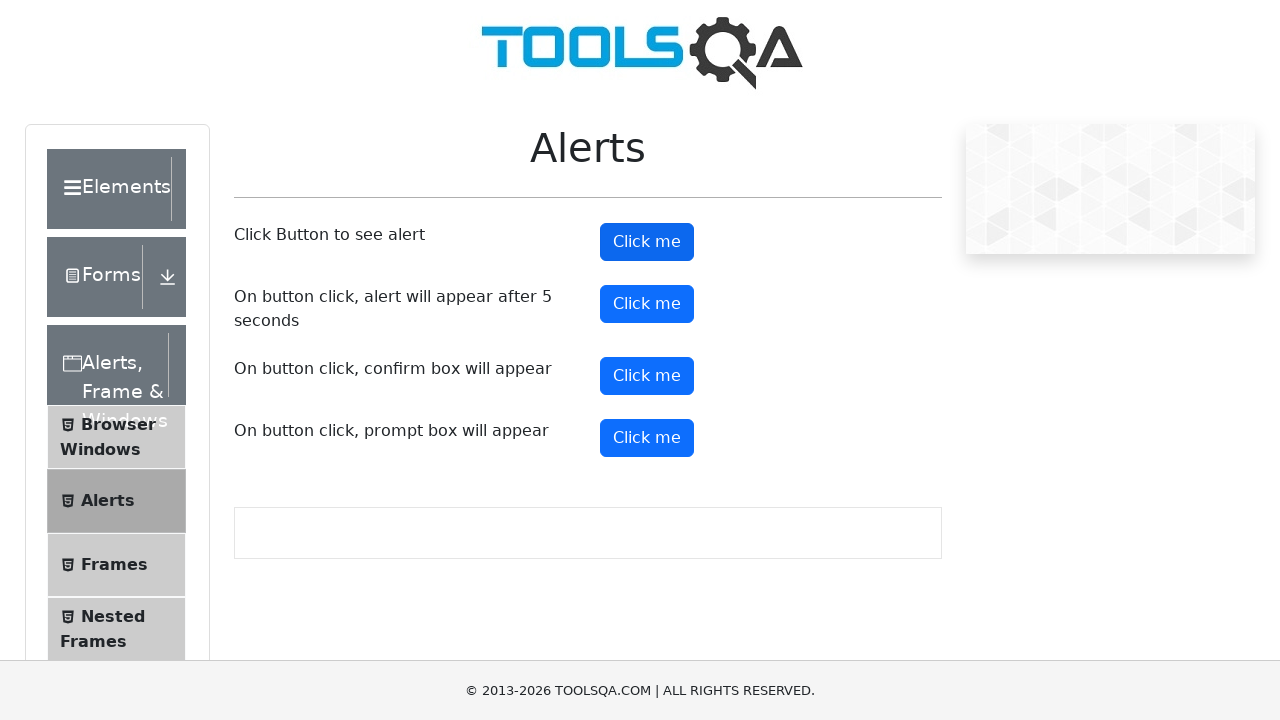

Accepted simple alert dialog
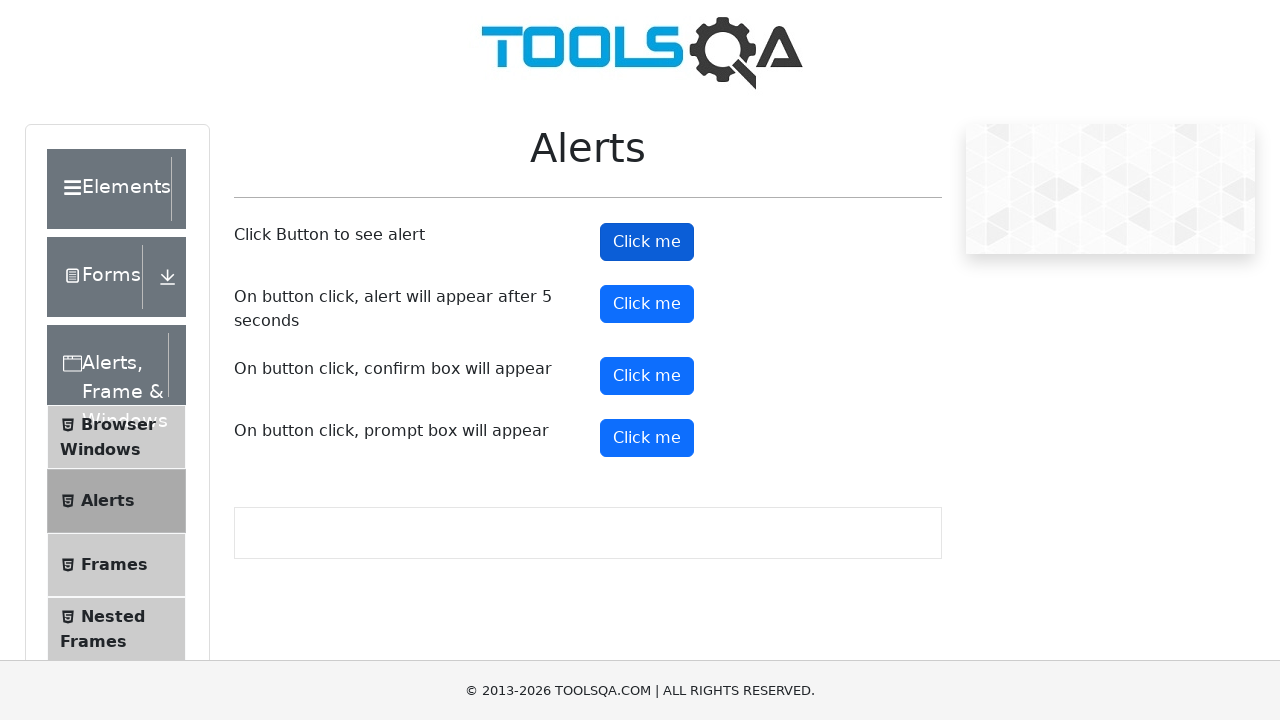

Clicked confirm button to trigger confirmation dialog at (647, 376) on #confirmButton
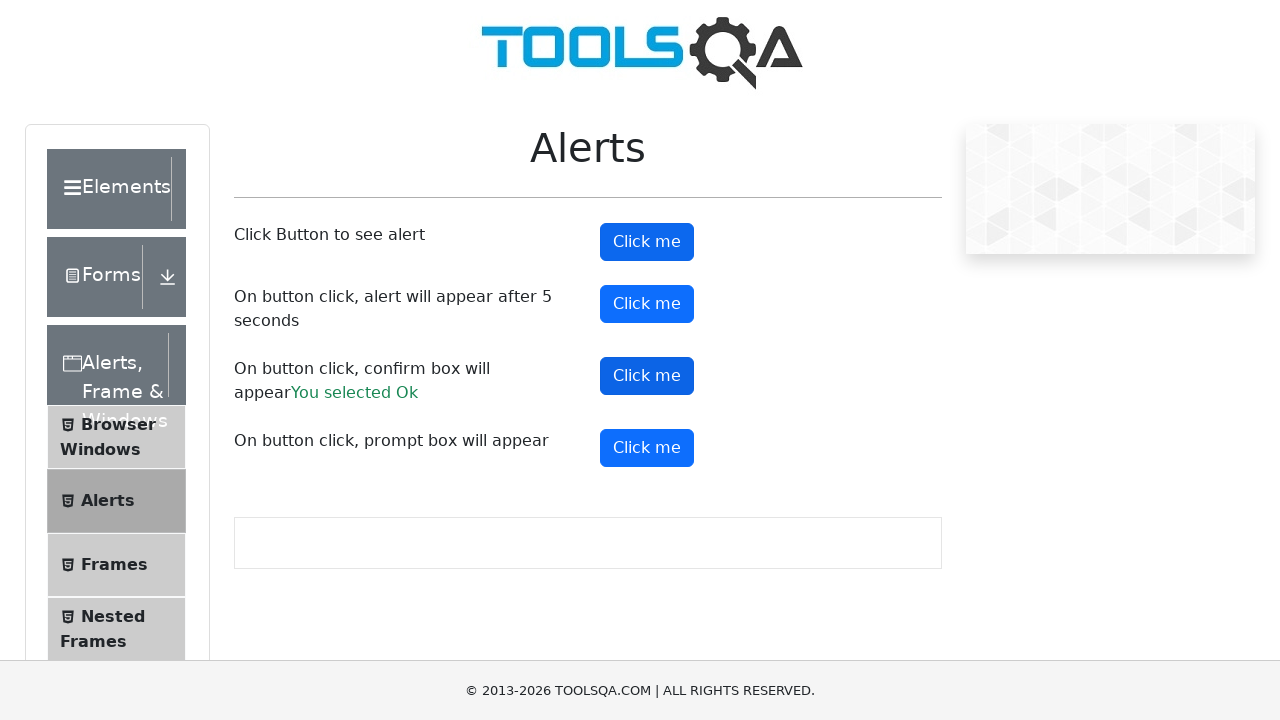

Dismissed confirmation dialog
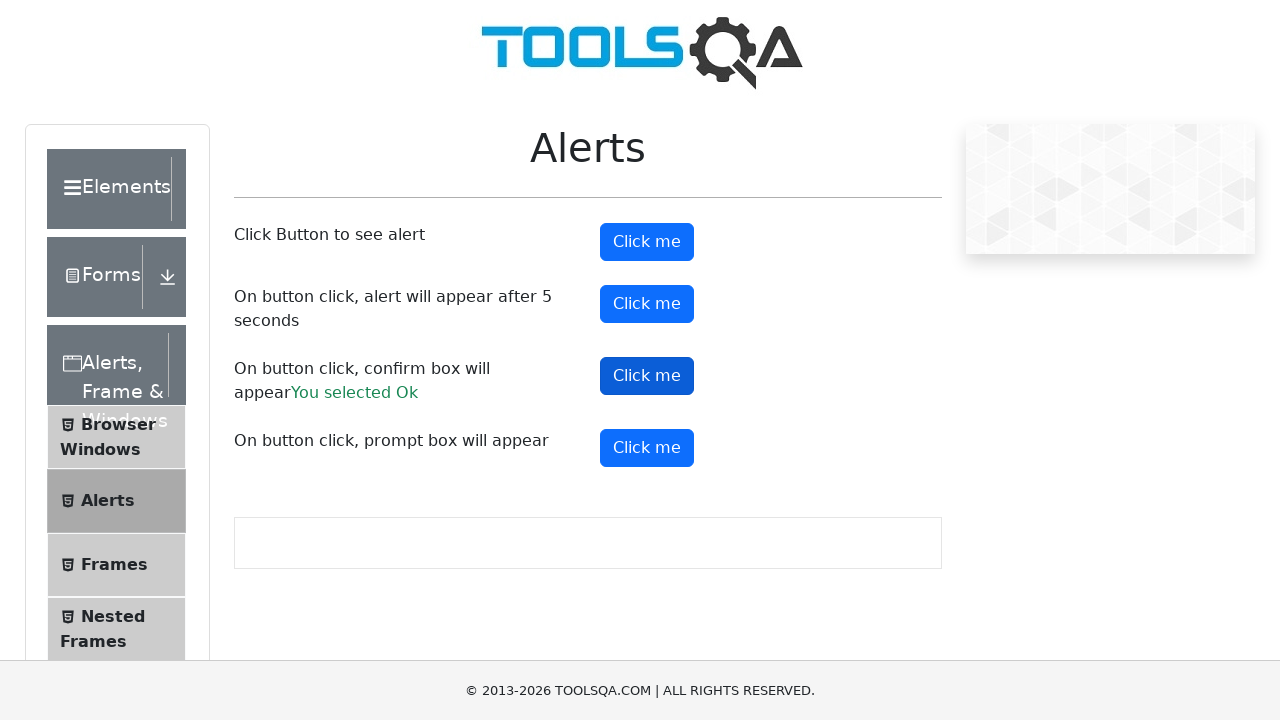

Set up handler for prompt dialog
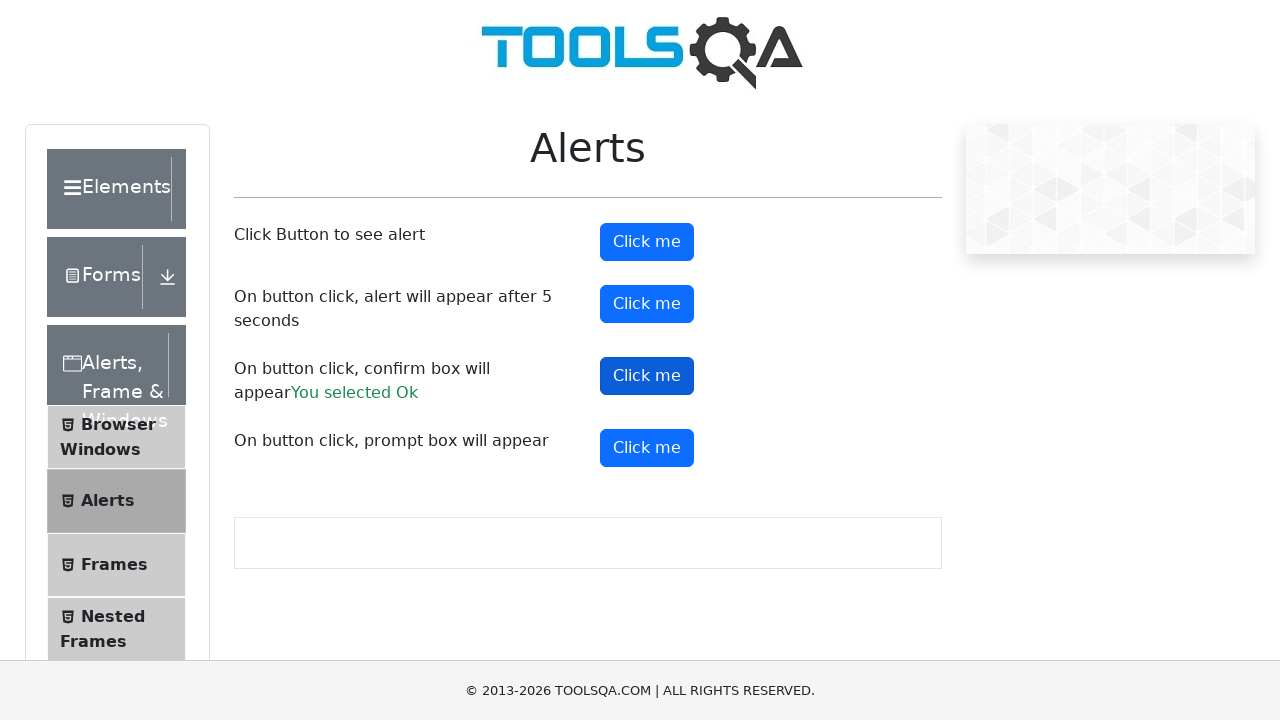

Clicked prompt button and accepted with 'gunjan' at (647, 448) on #promtButton
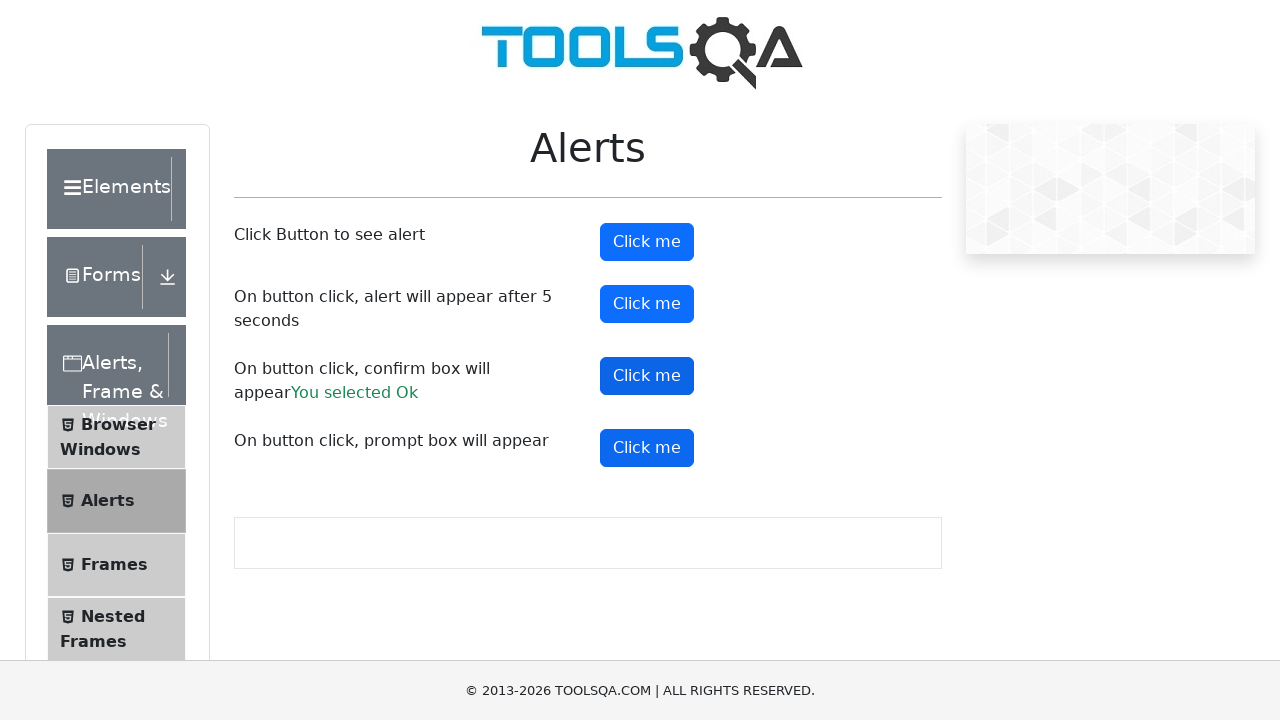

Scrolled down 250 pixels to browser windows section
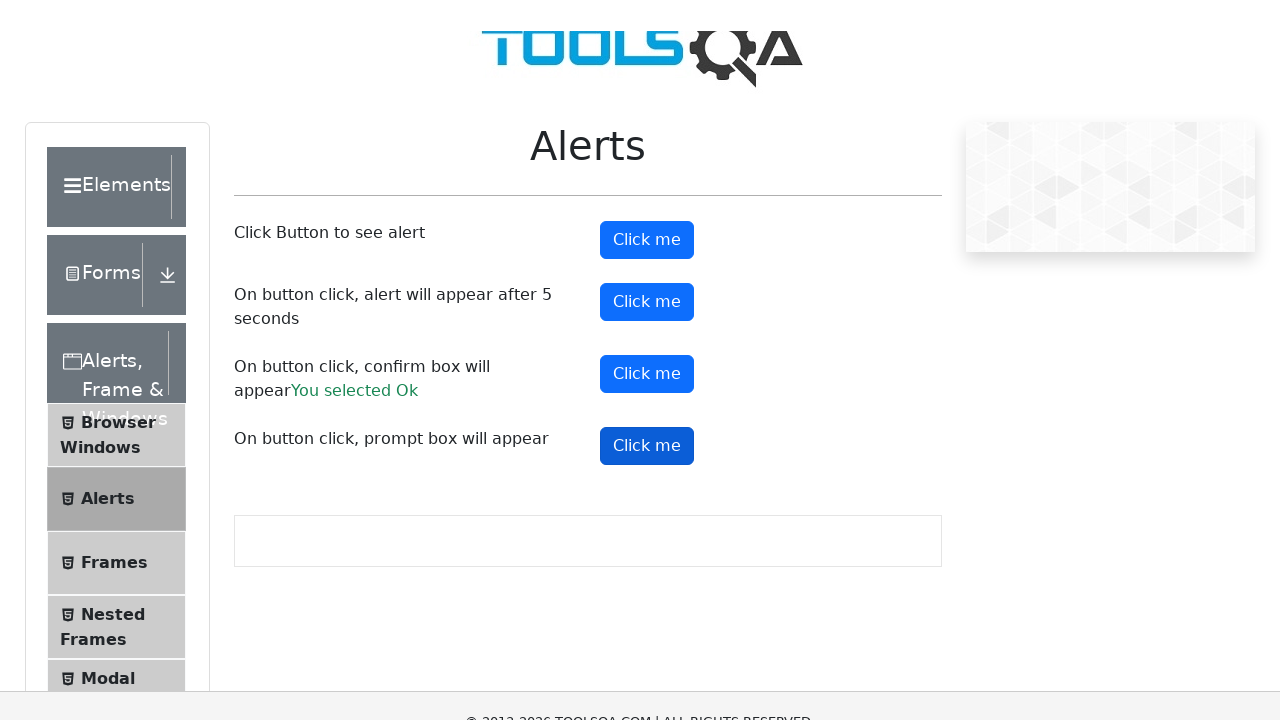

Clicked on Browser Windows navigation menu at (118, 174) on xpath=//span[normalize-space()='Browser Windows']
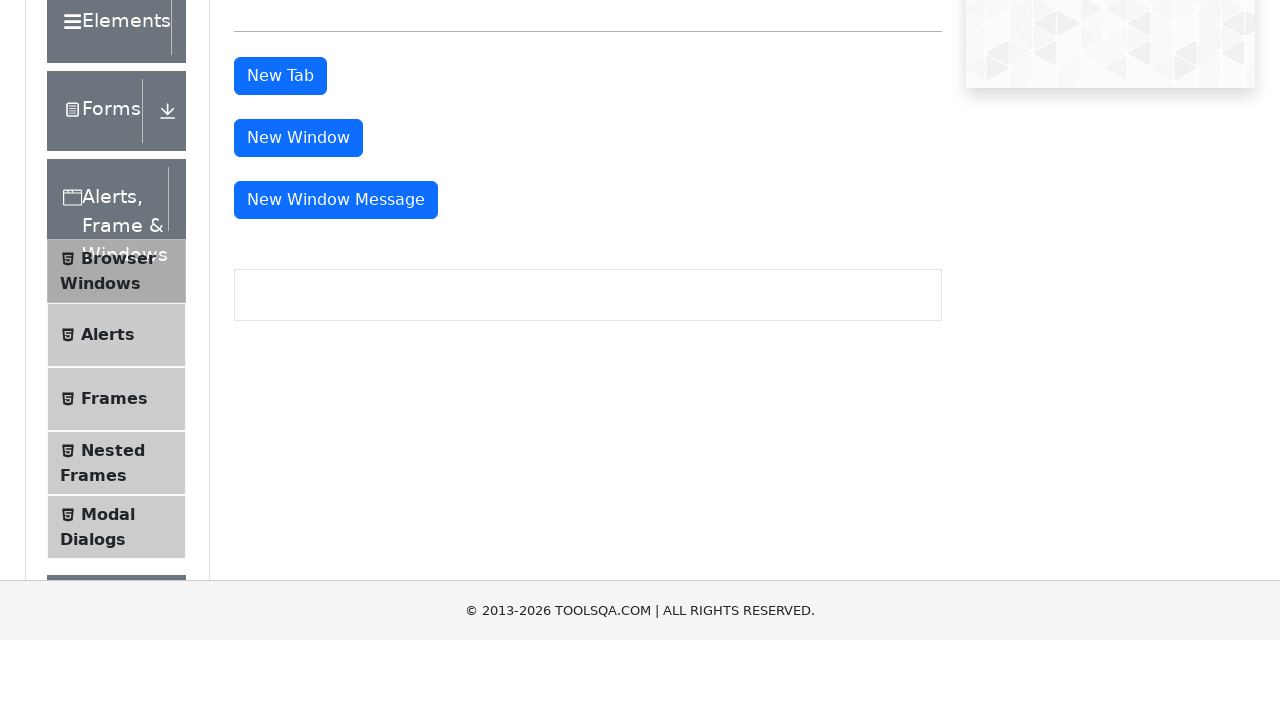

Clicked window button to open new browser window at (298, 227) on #windowButton
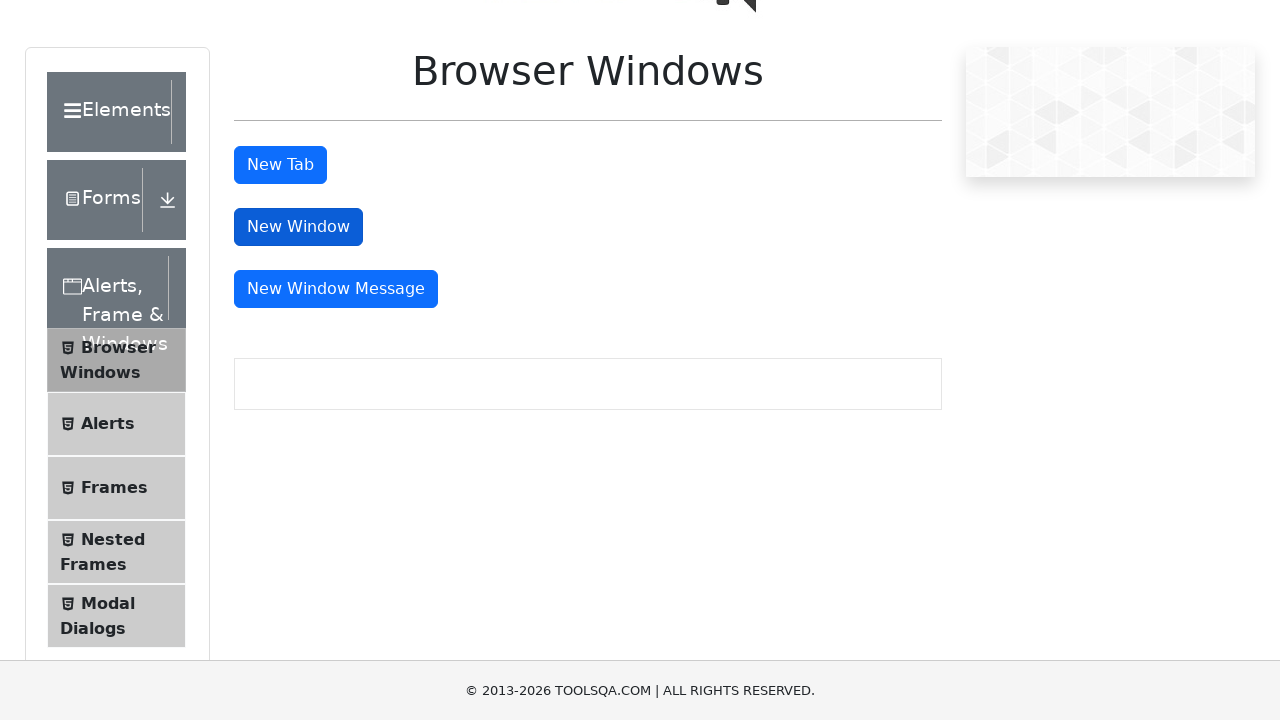

Successfully captured new popup window
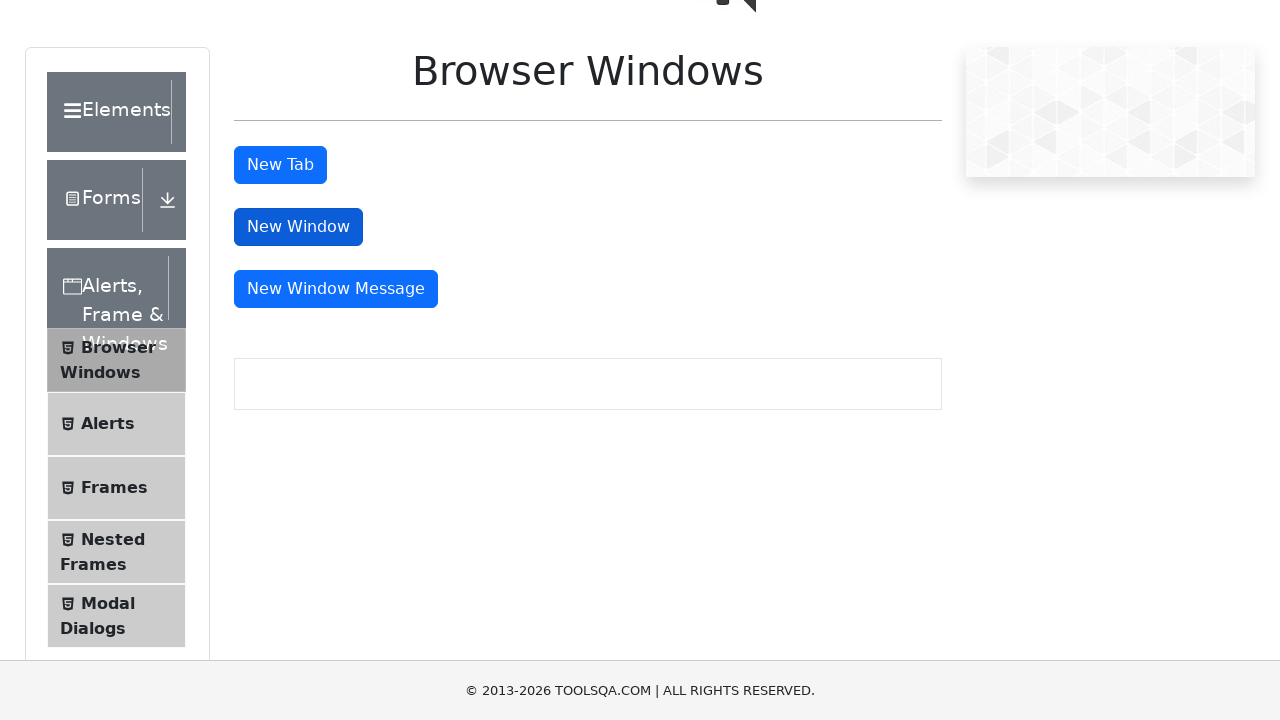

New window loaded with URL: https://demoqa.com/sample
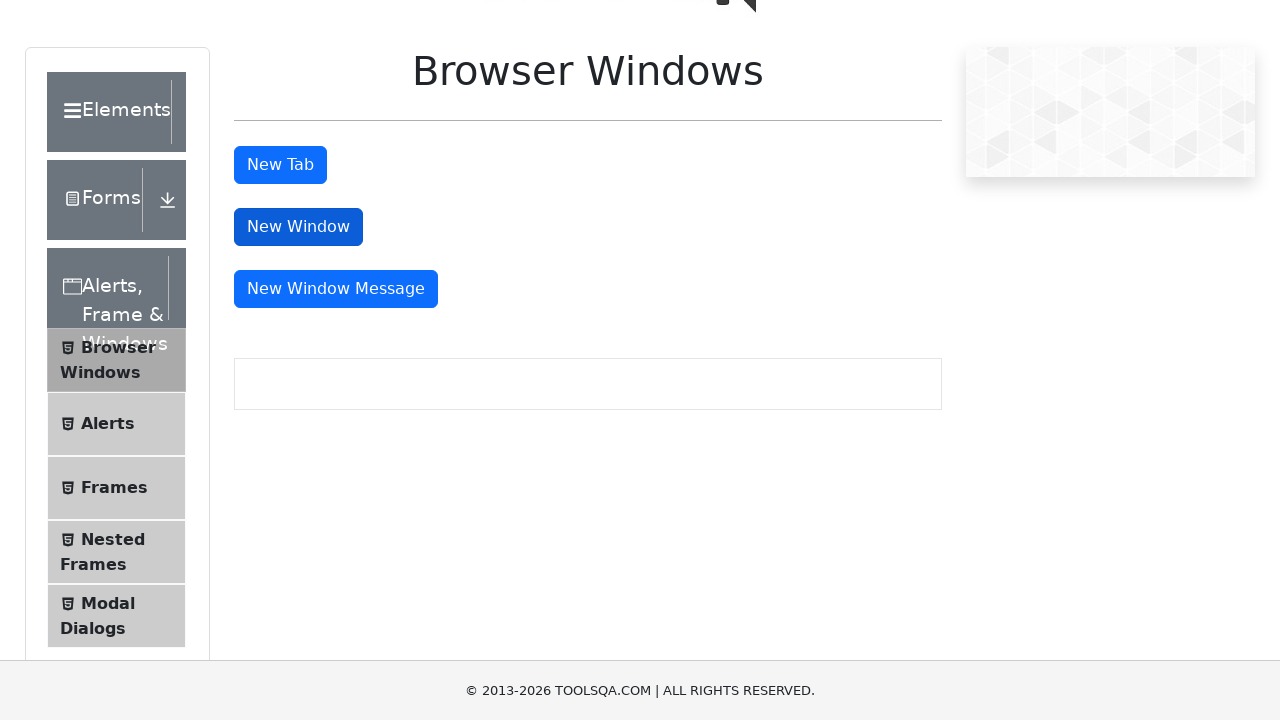

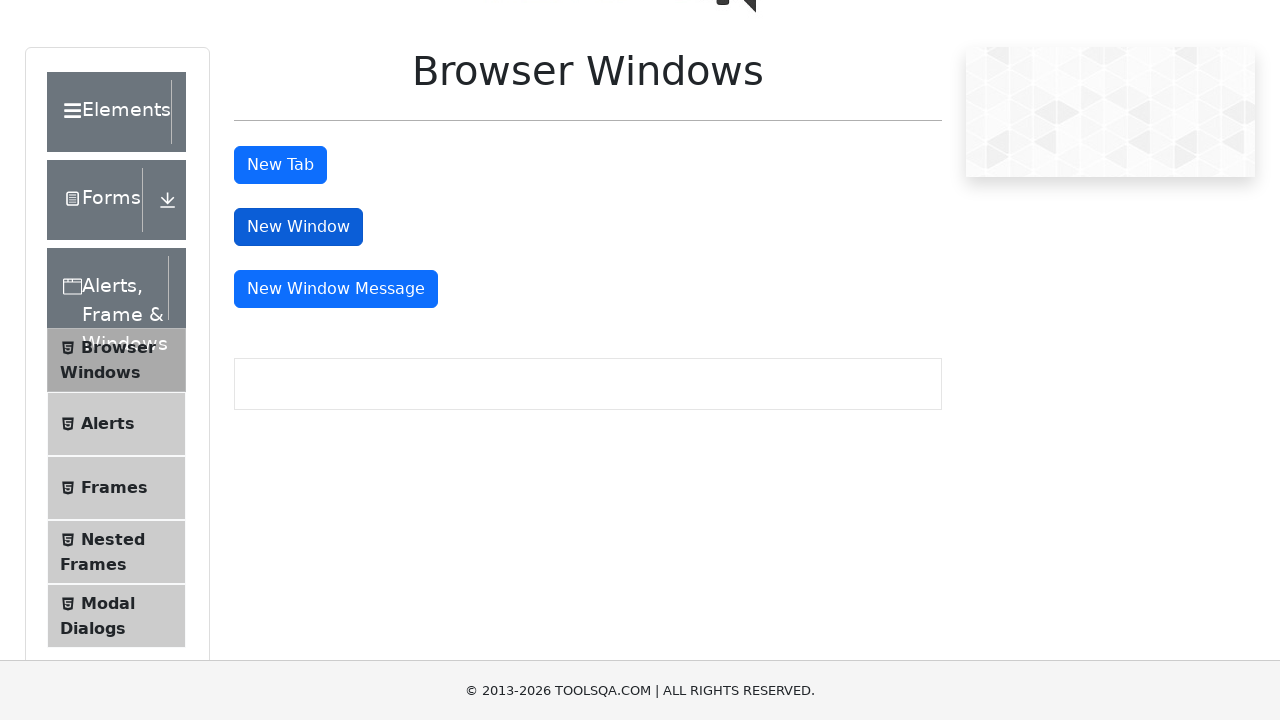